Tests various form interactions including checkbox selection, dropdown selection based on checkbox label text, text input, and alert handling

Starting URL: https://rahulshettyacademy.com/AutomationPractice/

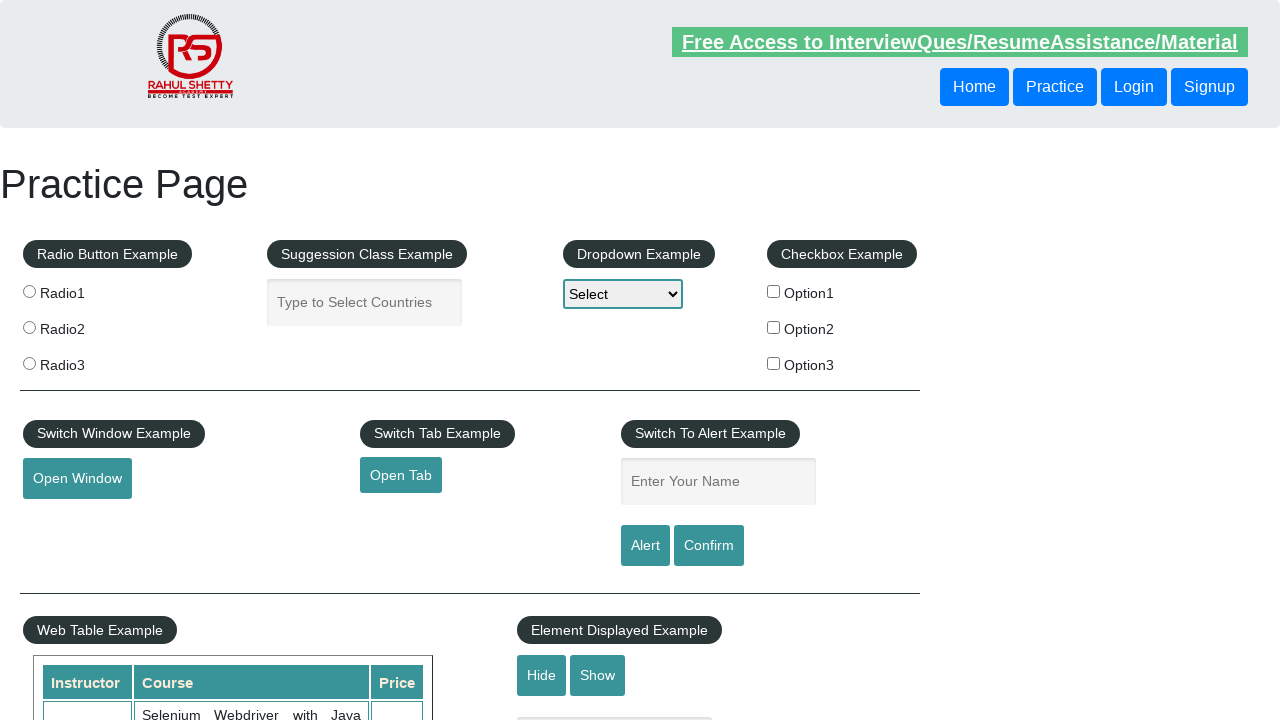

Clicked the first checkbox option (checkBoxOption1) at (774, 291) on #checkBoxOption1
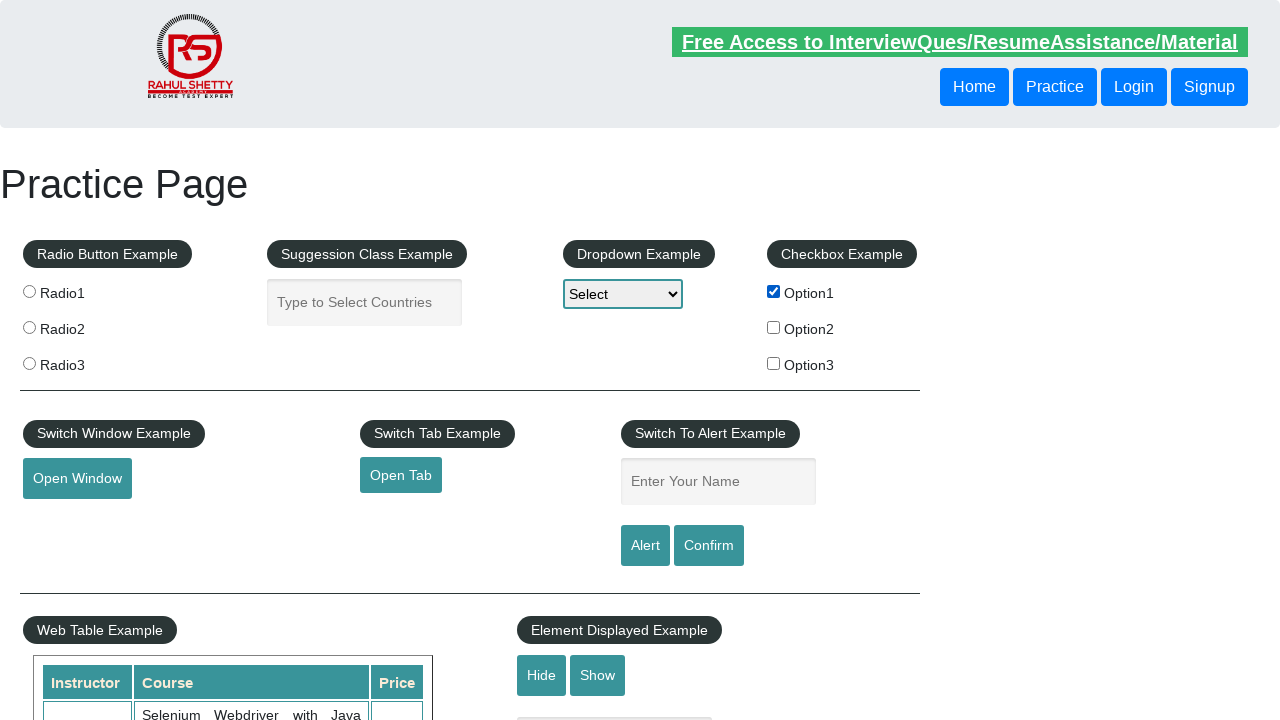

Retrieved checkbox label text: 'Option1'
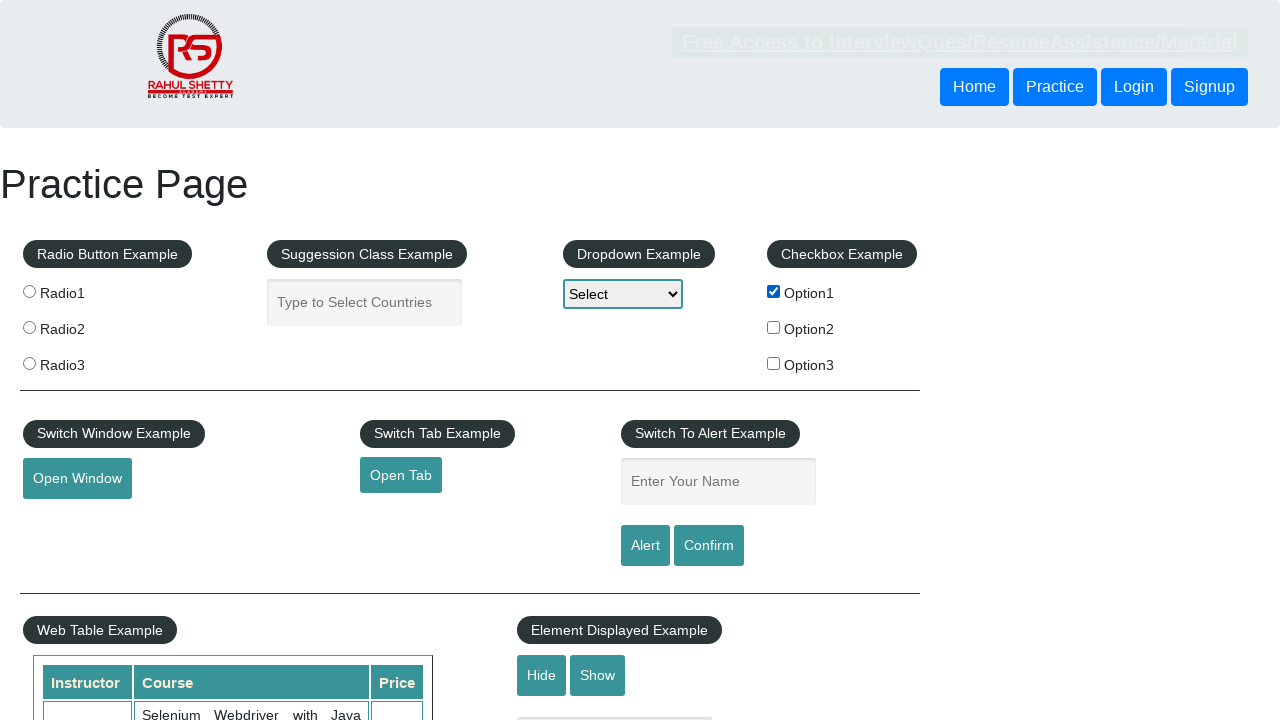

Selected dropdown option using checkbox label text: 'Option1' on #dropdown-class-example
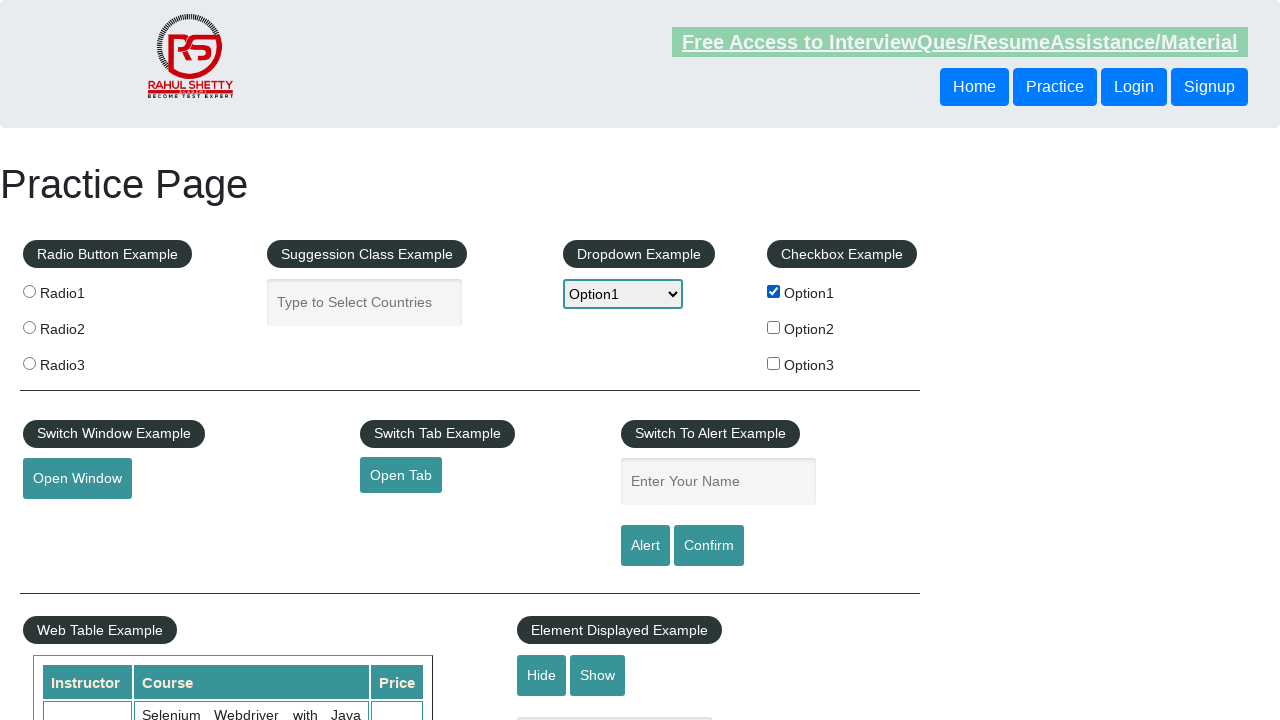

Filled name field with text: 'Option1' on #name
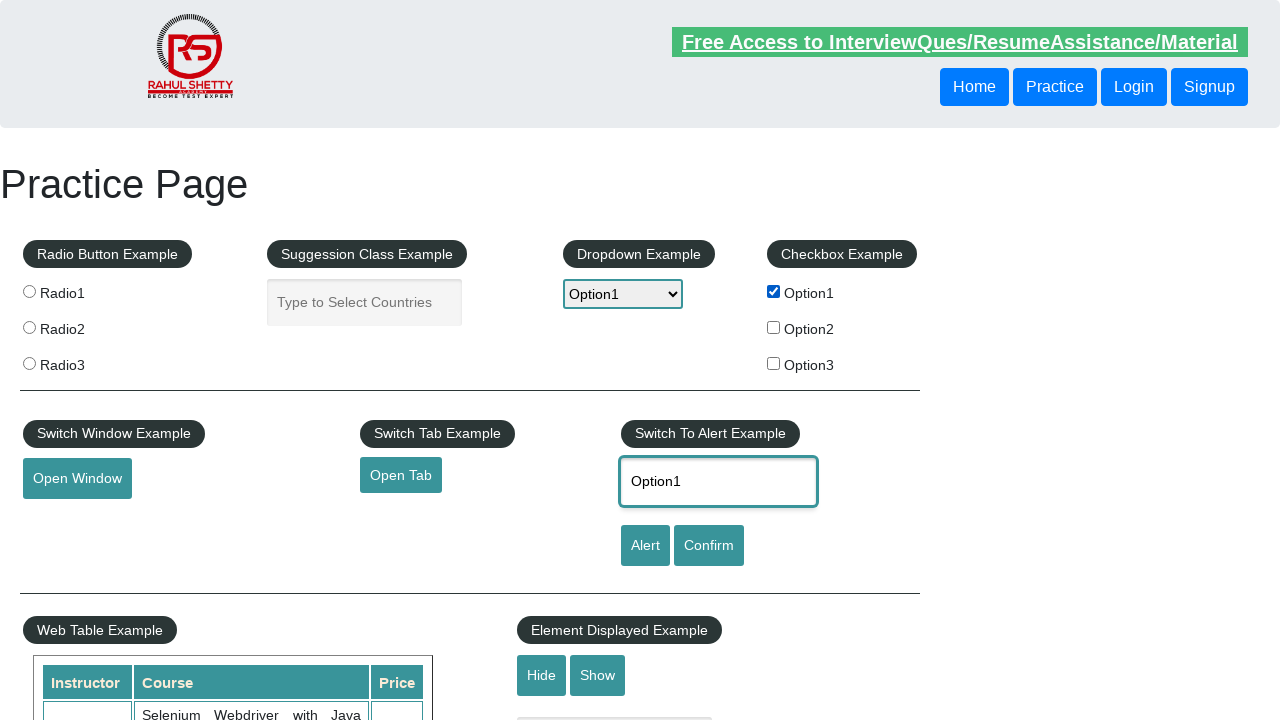

Clicked the alert button at (645, 546) on #alertbtn
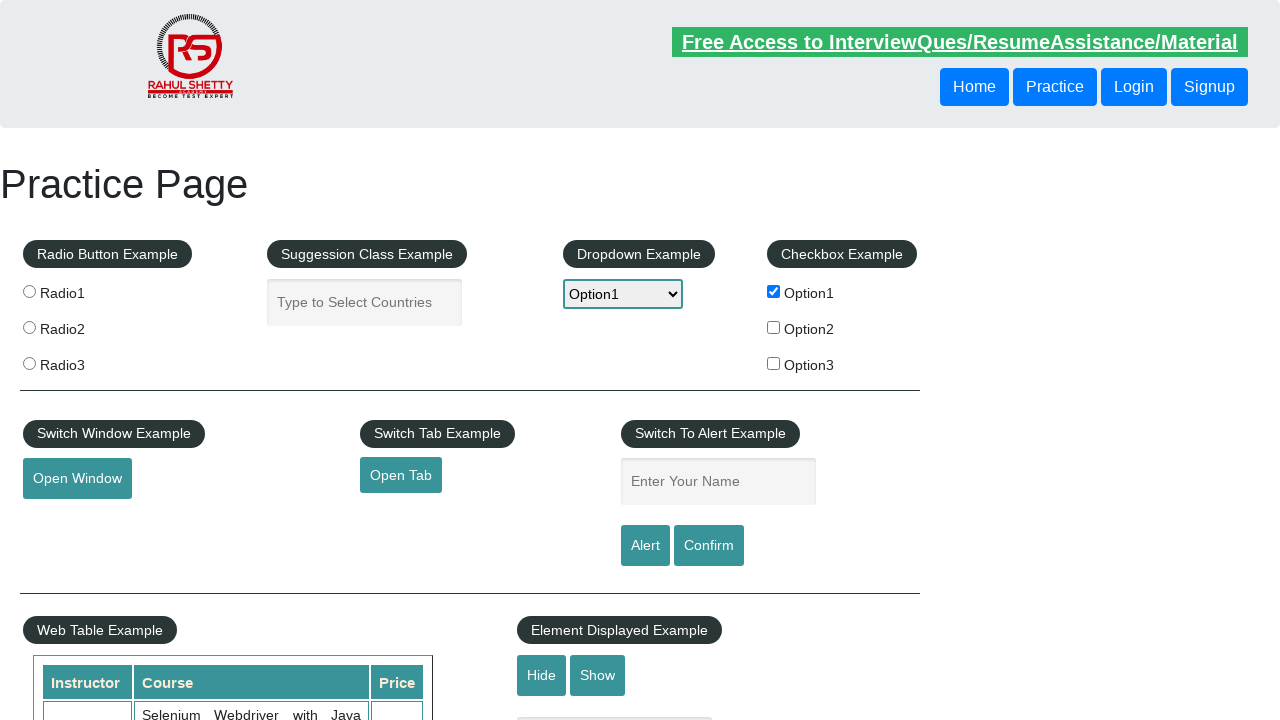

Set up dialog handler to accept alerts
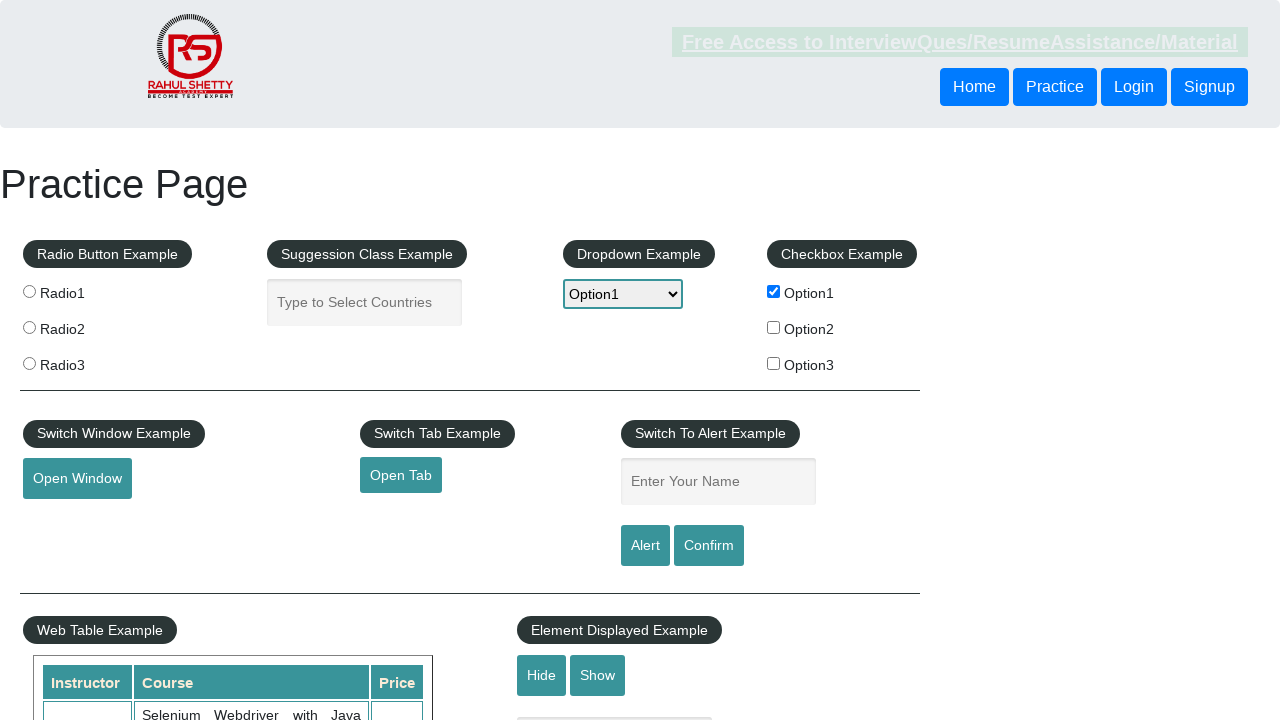

Waited for pending dialogs to be handled
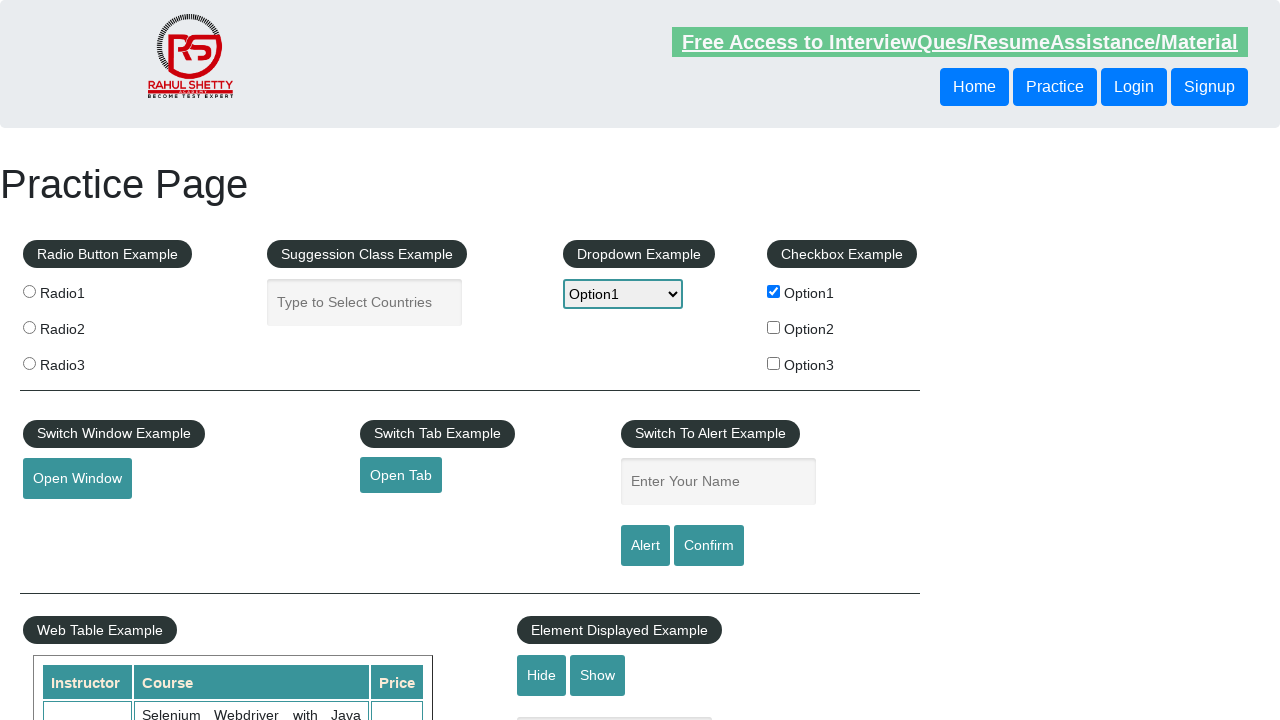

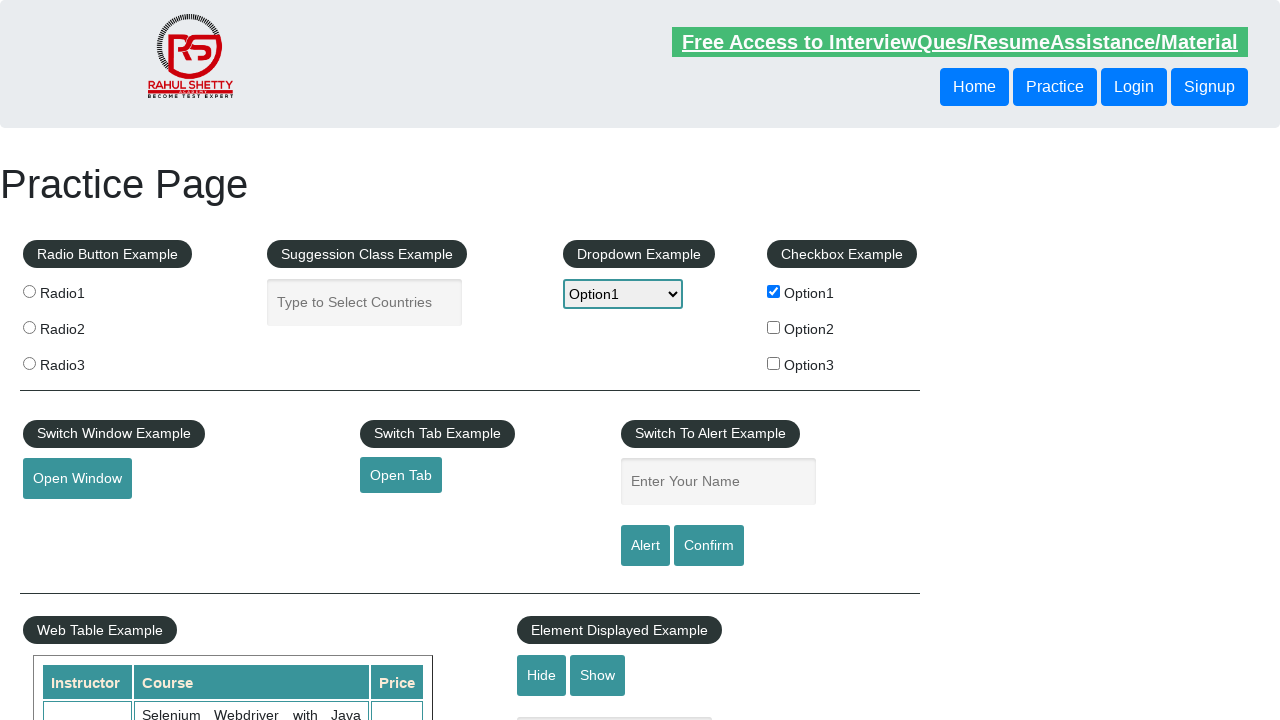